Tests mobile responsiveness by setting mobile viewport and checking for horizontal scroll

Starting URL: https://app.floworx-iq.com

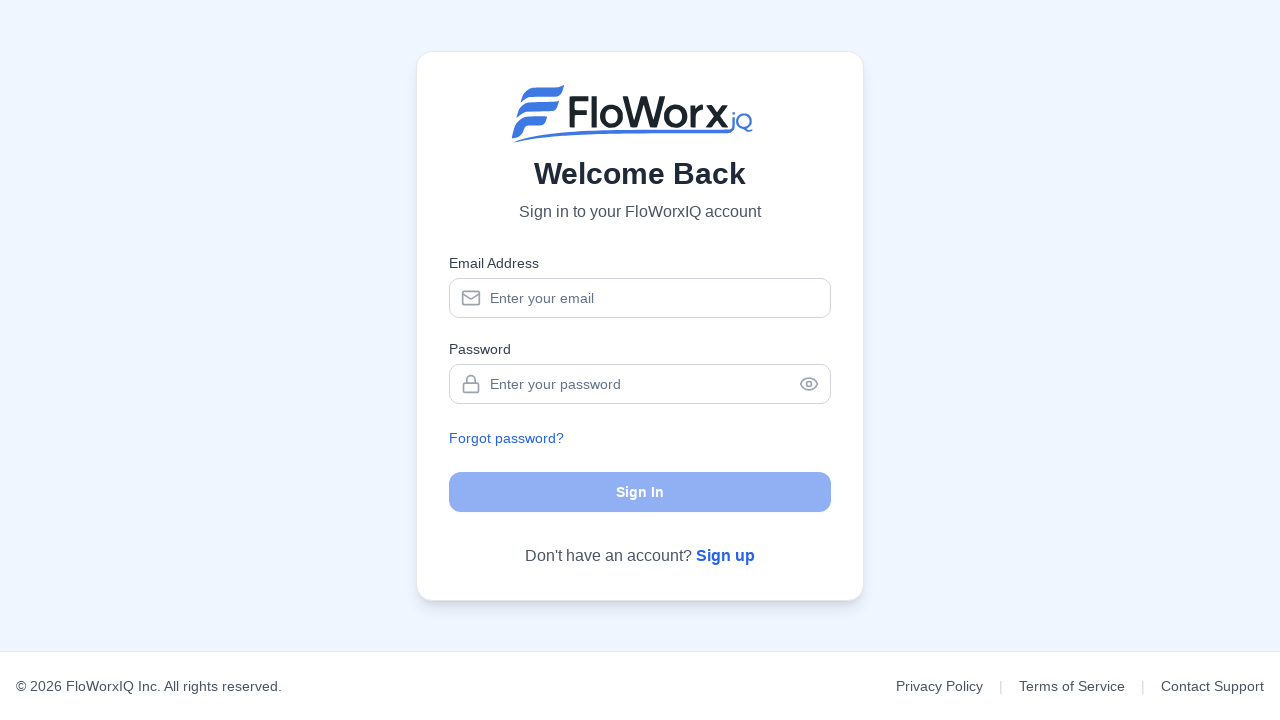

Waited for page to load with networkidle state
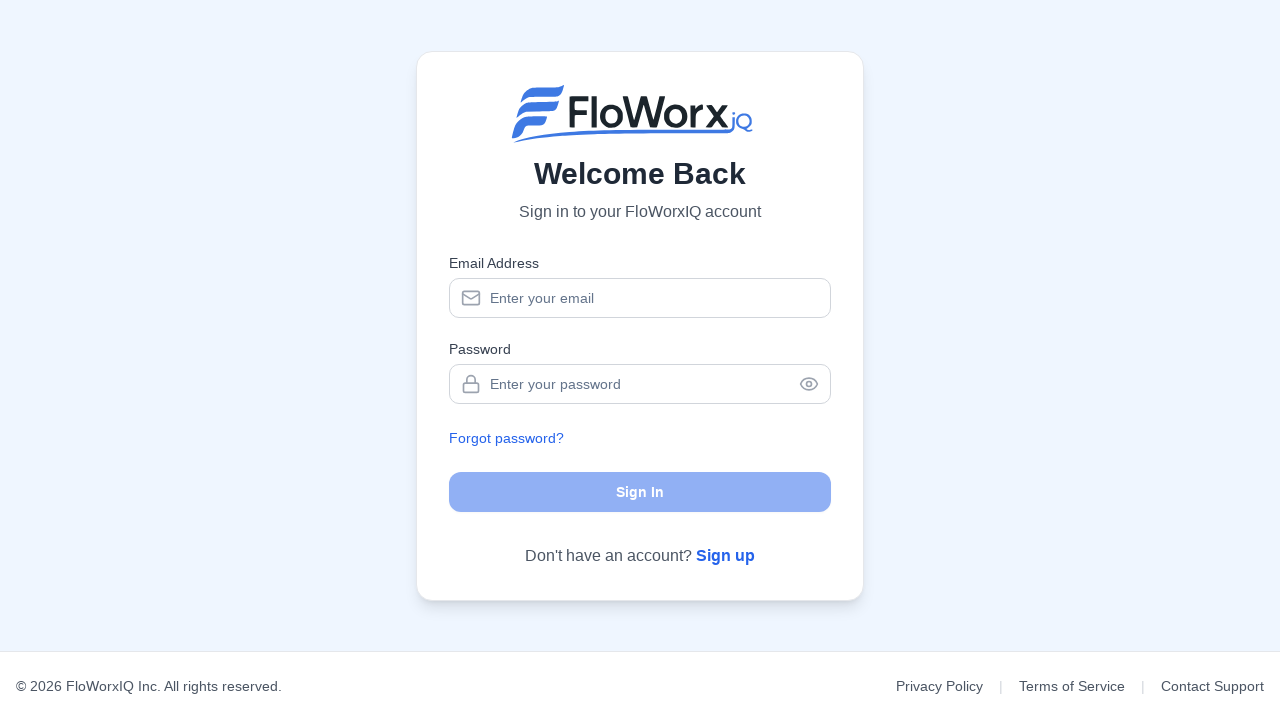

Set mobile viewport to 375x667 pixels
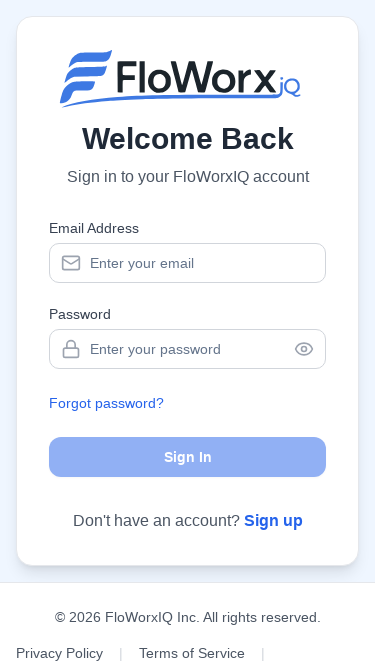

Waited 1 second for layout to adjust to mobile viewport
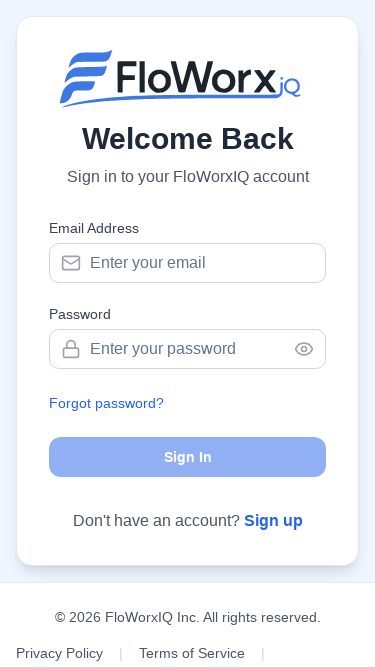

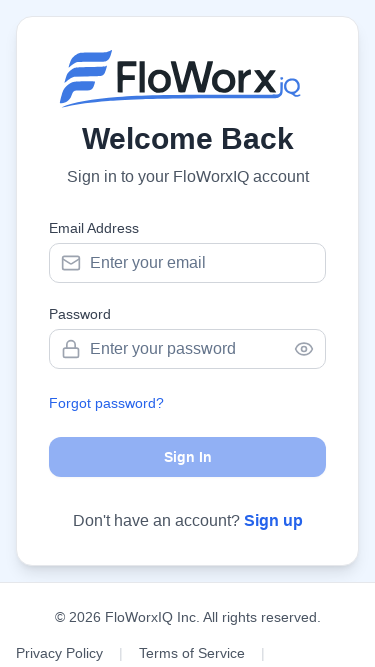